Tests textbook search functionality by navigating to textbooks section, searching for a book title, and verifying the author is displayed

Starting URL: https://is.muni.cz/?lang=en

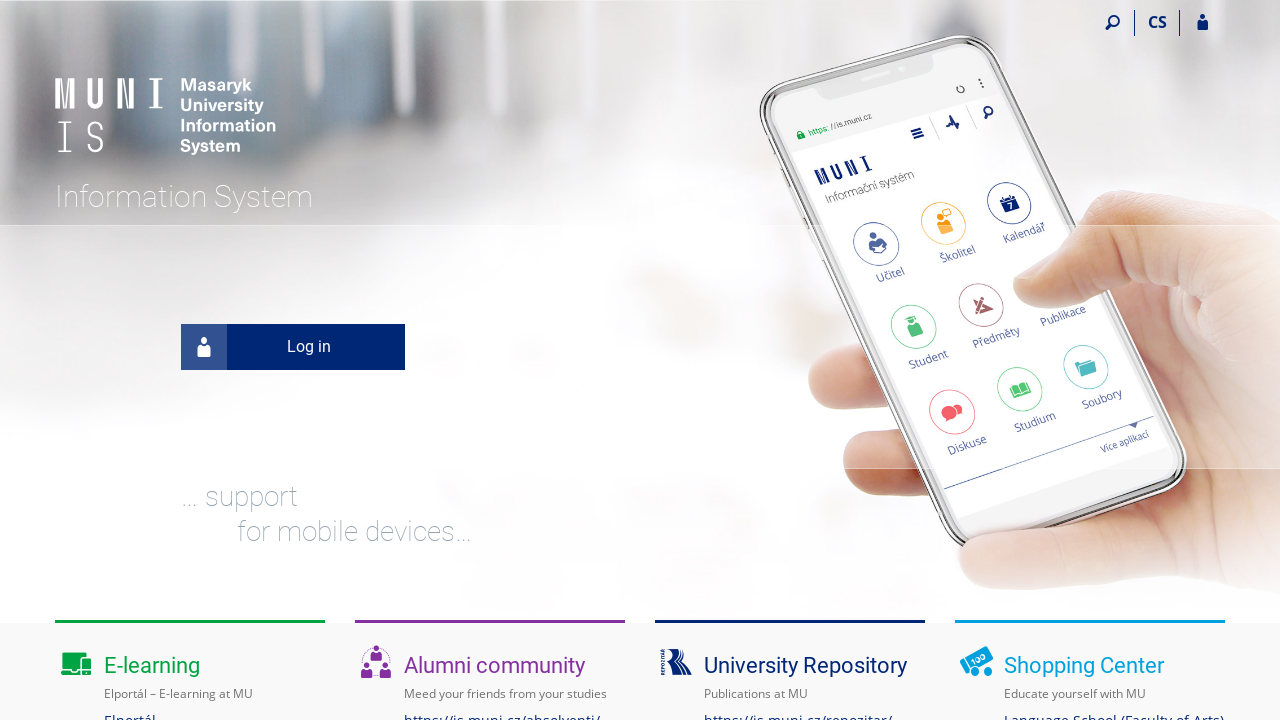

Clicked on Textbooks link at (138, 361) on text=Textbooks
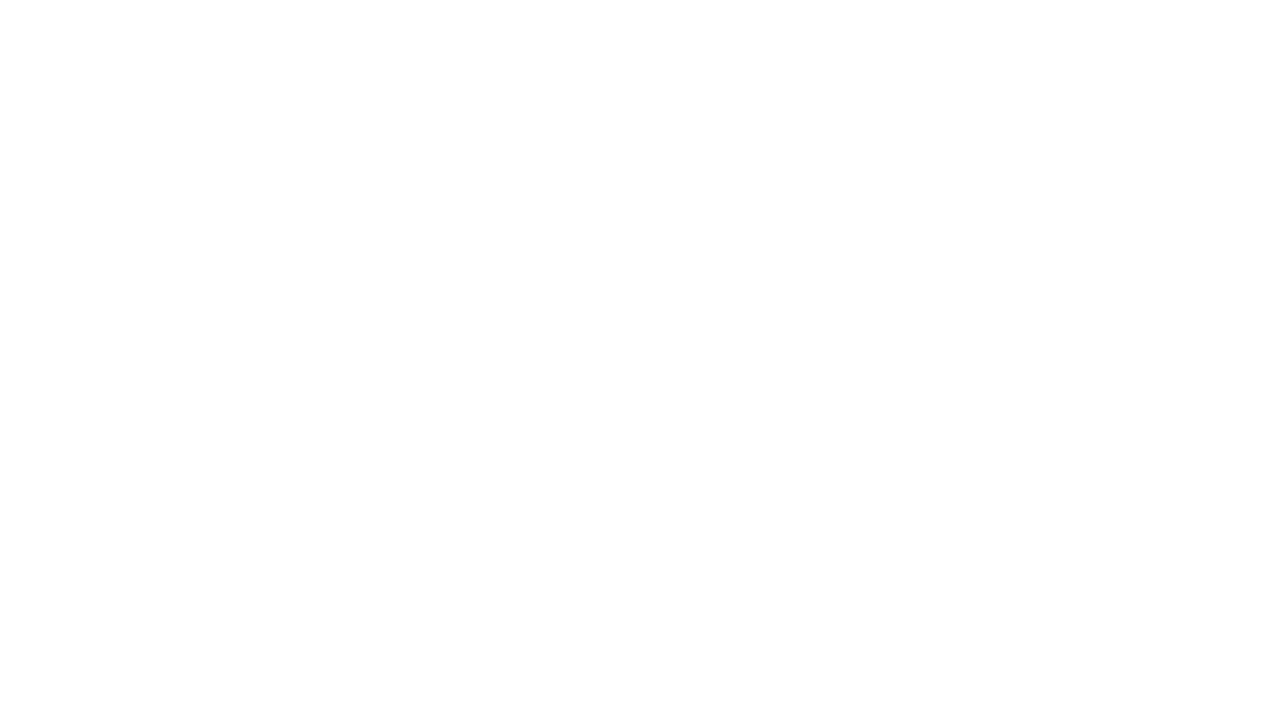

Filled search field with 'Úvod do informatiky' on internal:attr=[placeholder="Zadejte hledaný výraz, název, nebo autora"i]
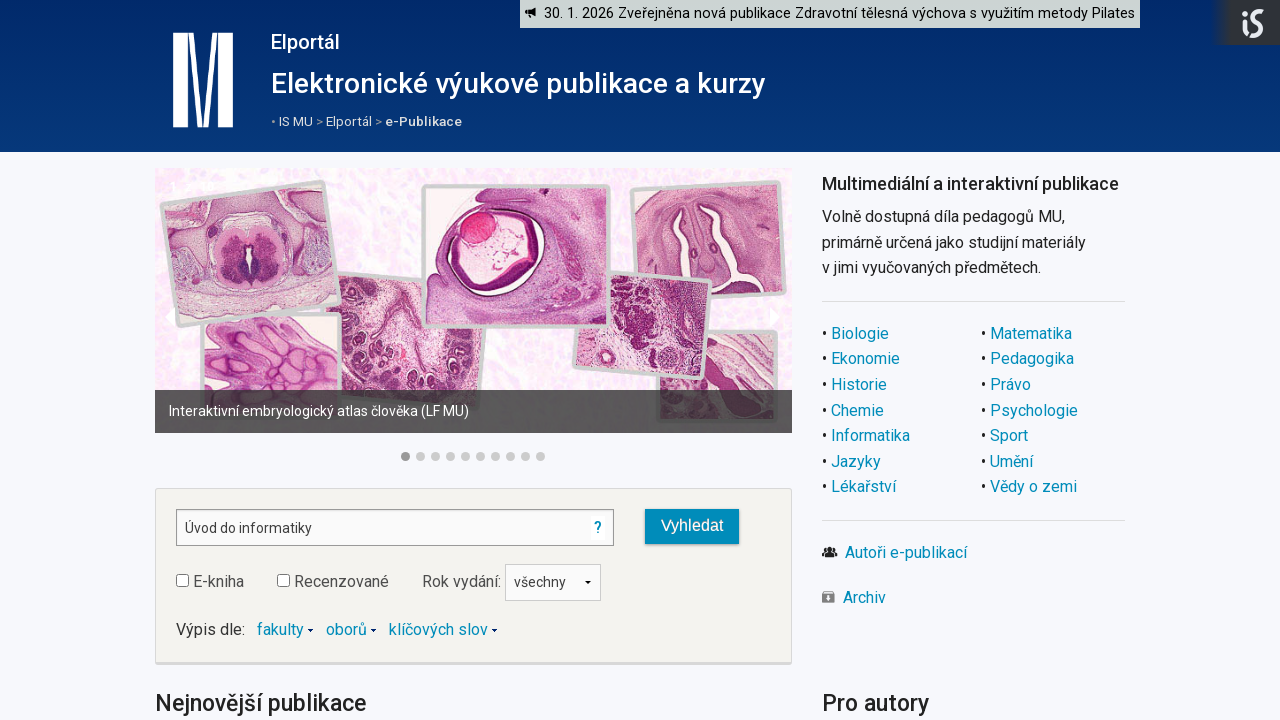

Clicked search button to search for book at (692, 526) on [value=Vyhledat]
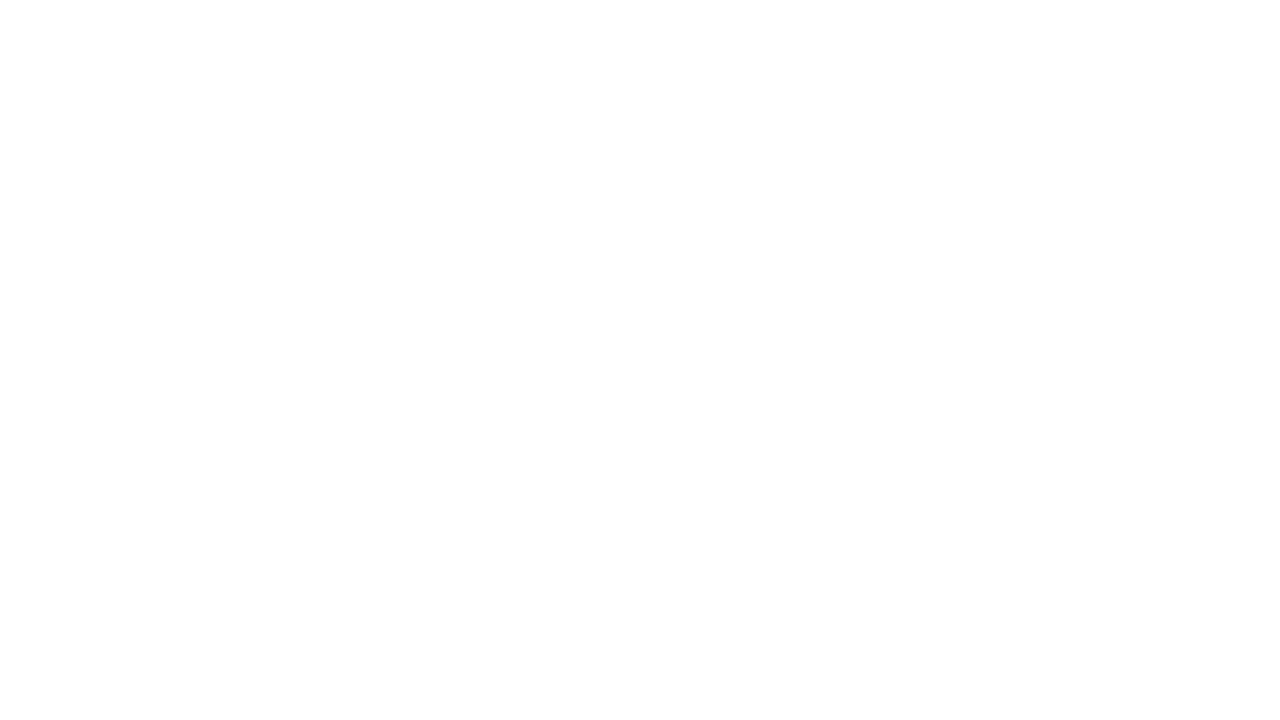

Search results loaded with author information displayed
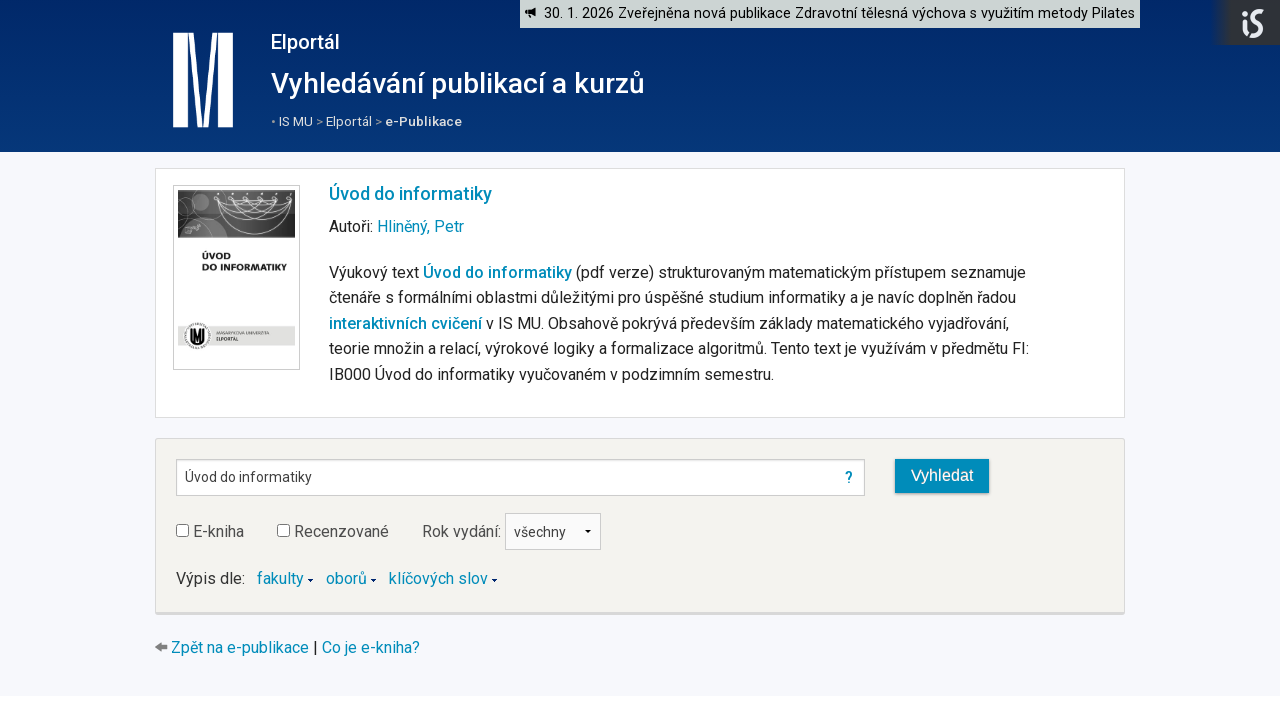

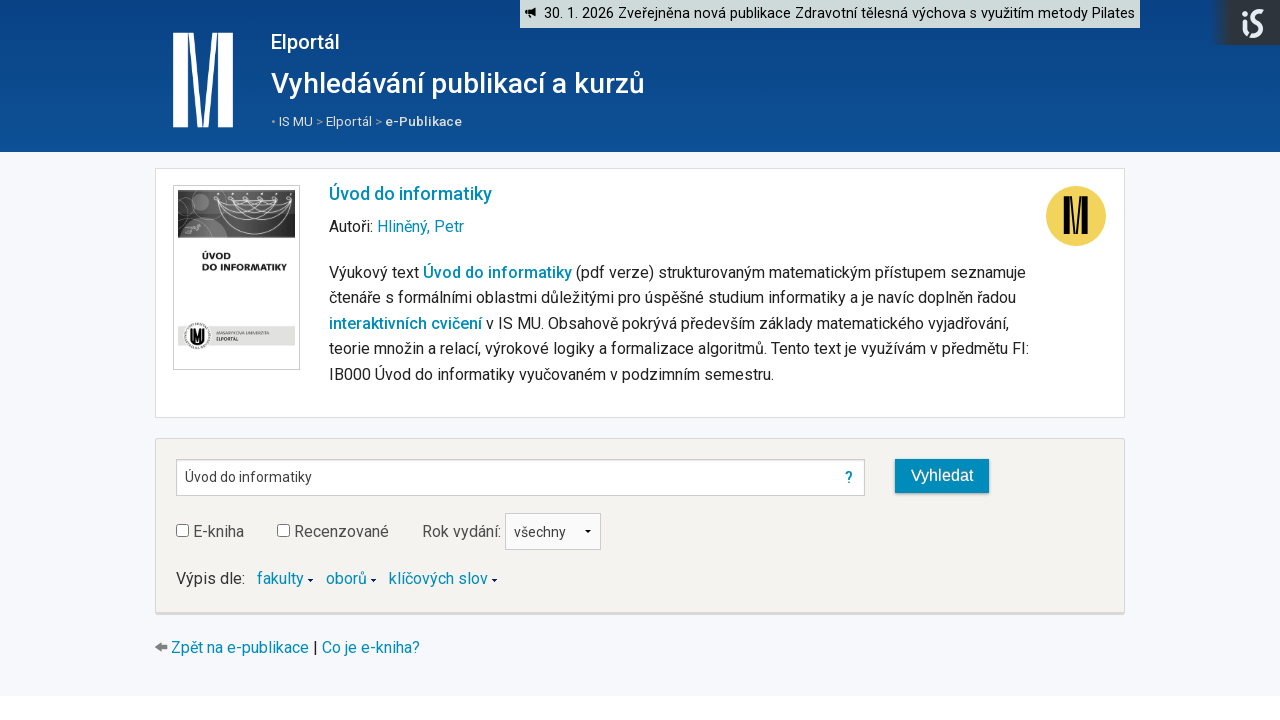